Demonstrates injecting jQuery Growl library into a page via JavaScript execution and displaying notification messages on the page for debugging purposes.

Starting URL: http://the-internet.herokuapp.com

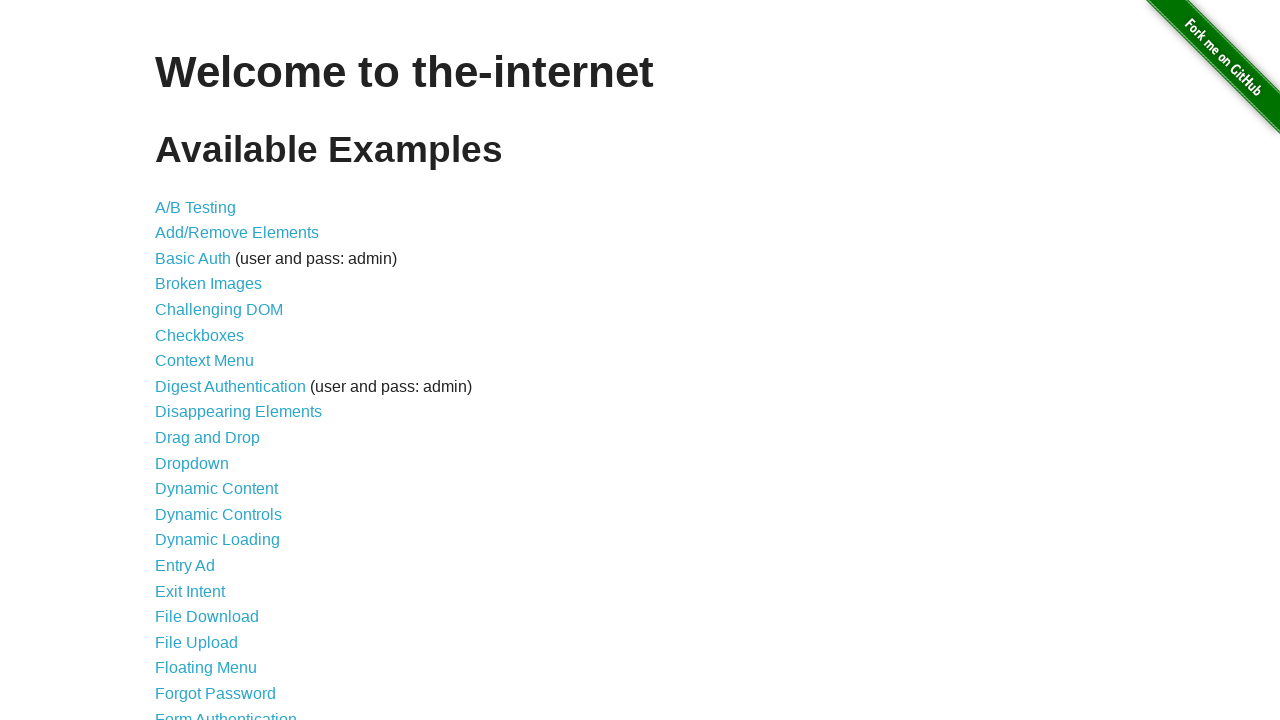

Injected jQuery library into page if not already present
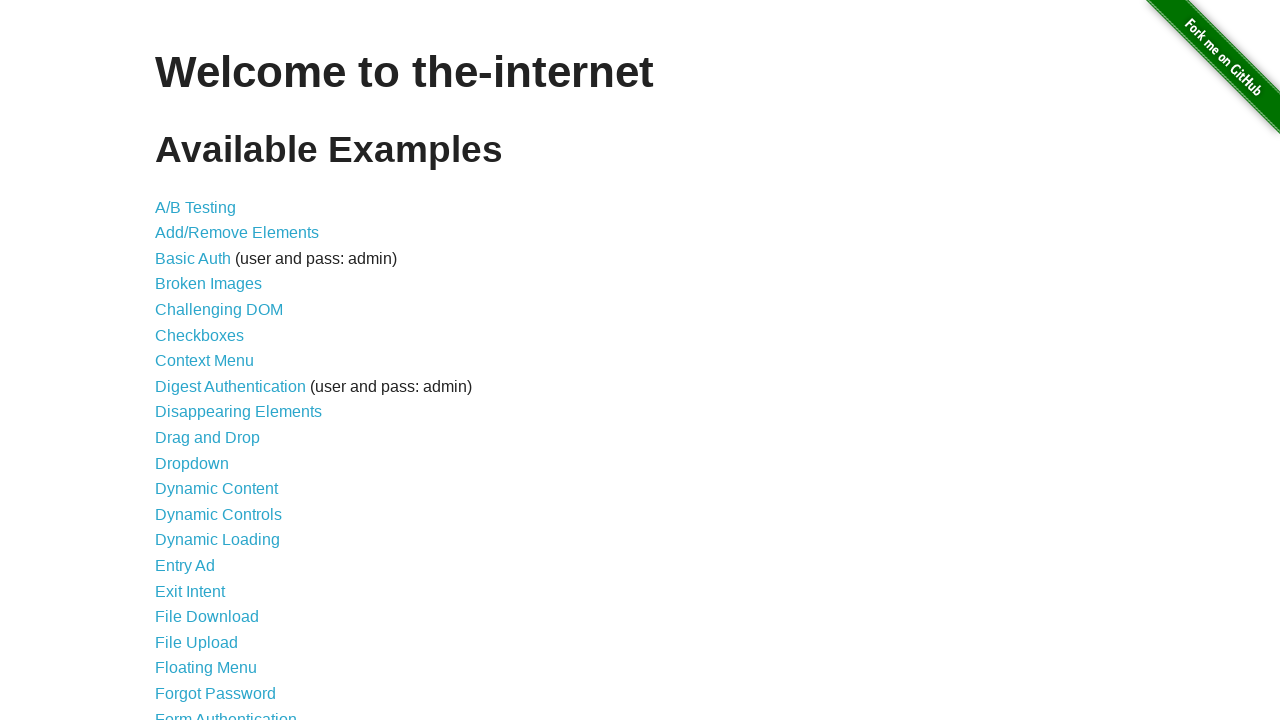

Verified jQuery library loaded successfully
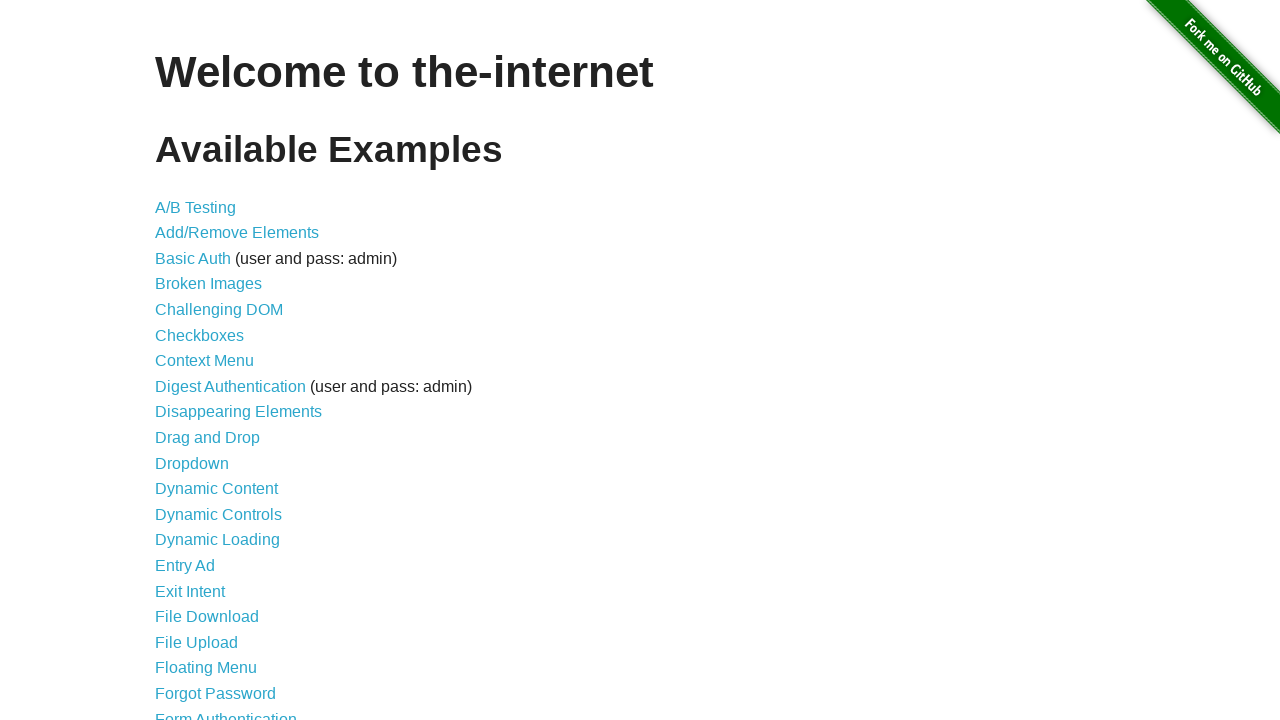

Loaded jQuery Growl script via getScript
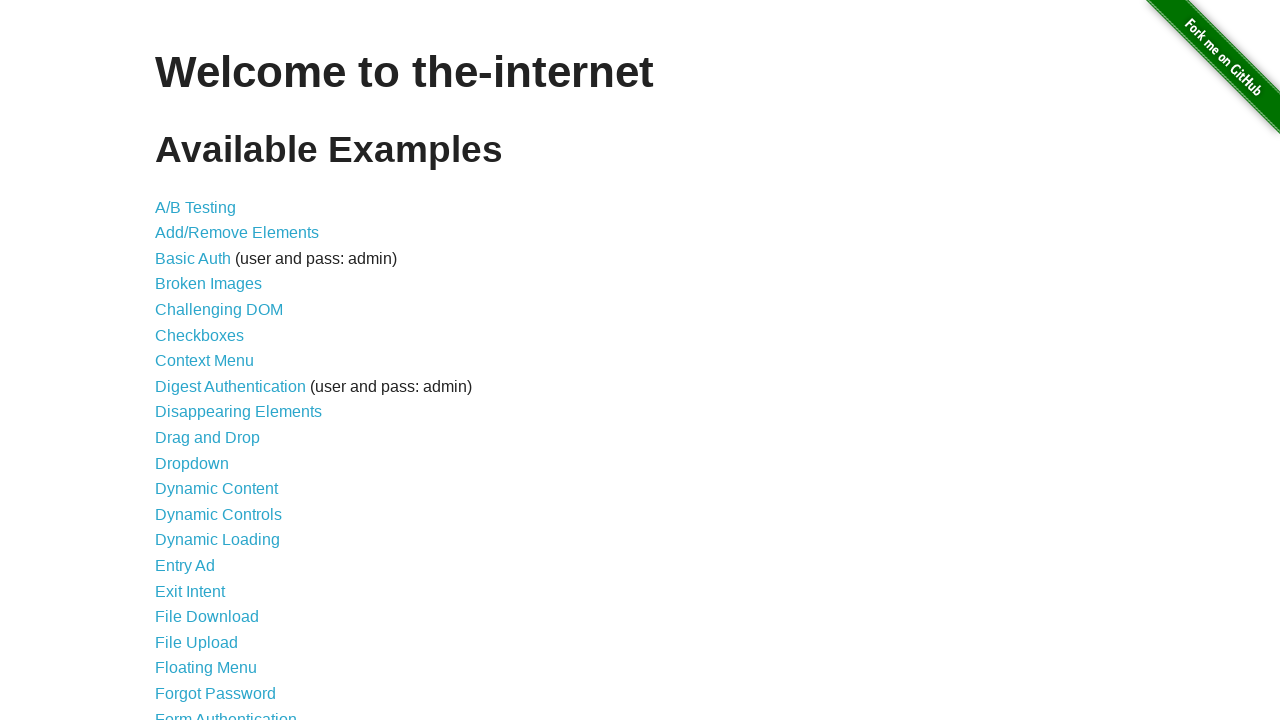

Added jQuery Growl CSS stylesheet to page head
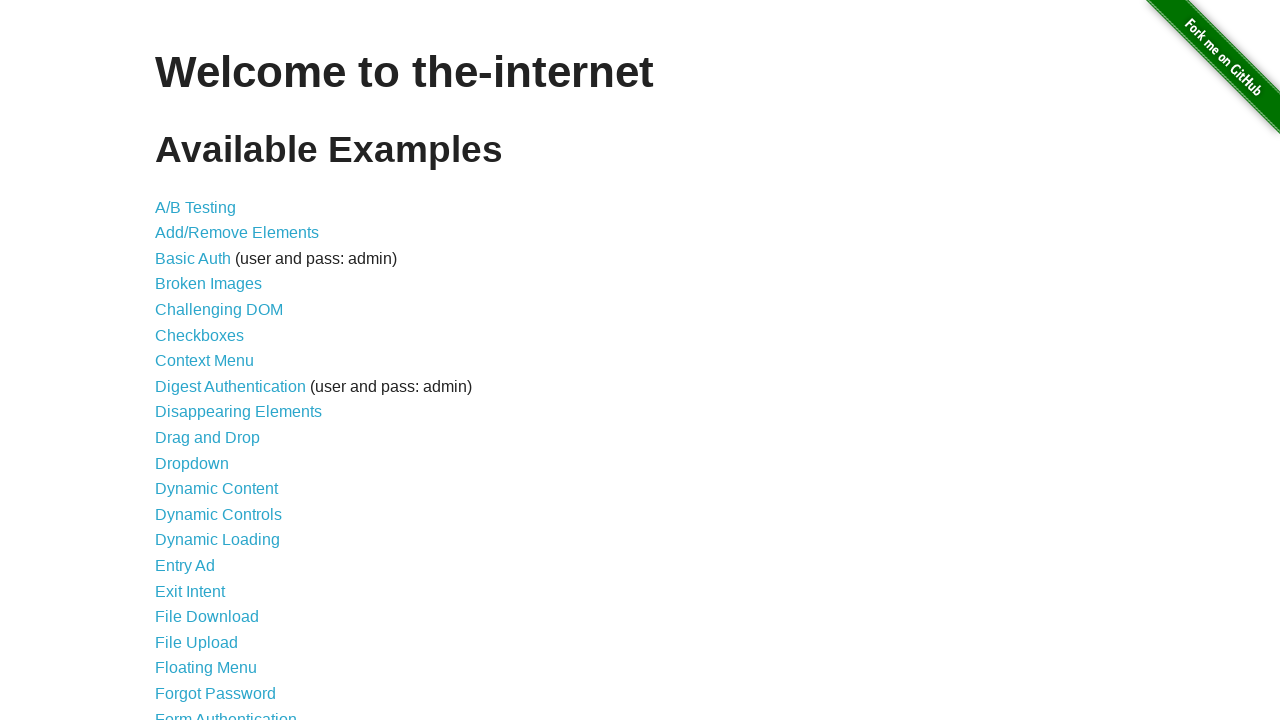

Verified jQuery Growl plugin loaded and available
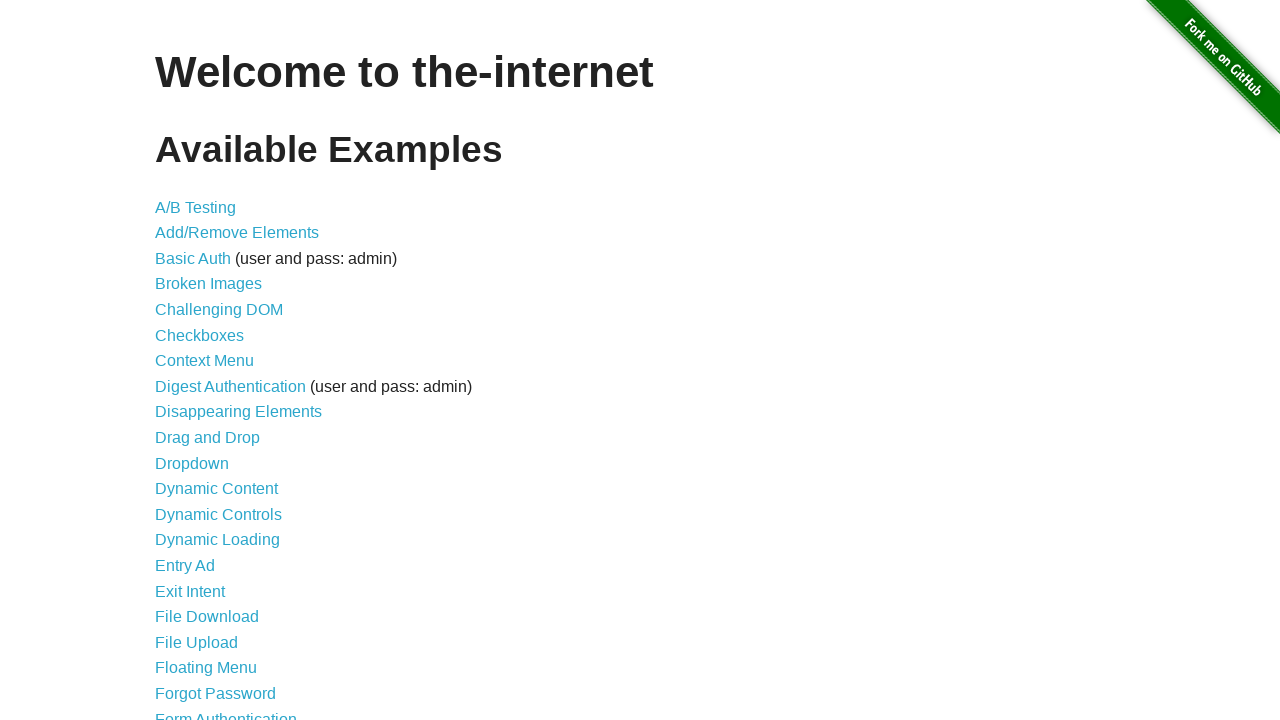

Displayed jQuery Growl notification with title 'GET' and message '/'
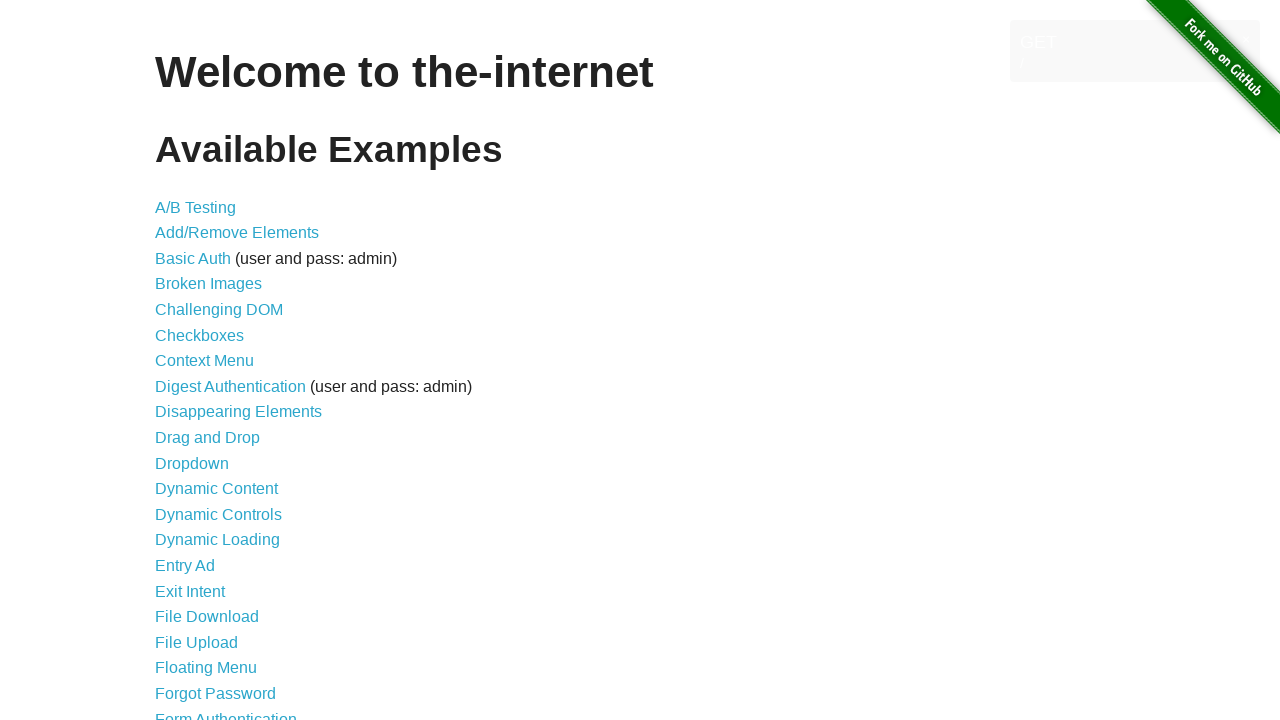

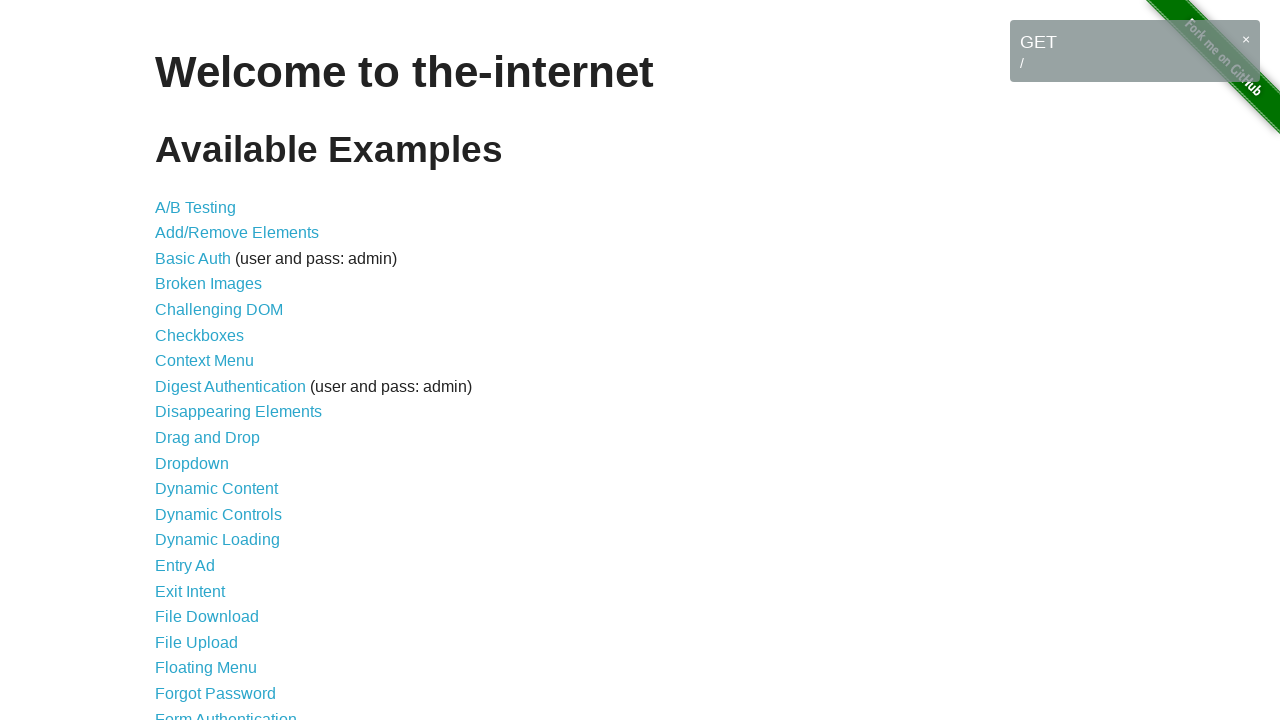